Tests dropdown selection by selecting an option from a dropdown menu and verifying the selection

Starting URL: https://the-internet.herokuapp.com/

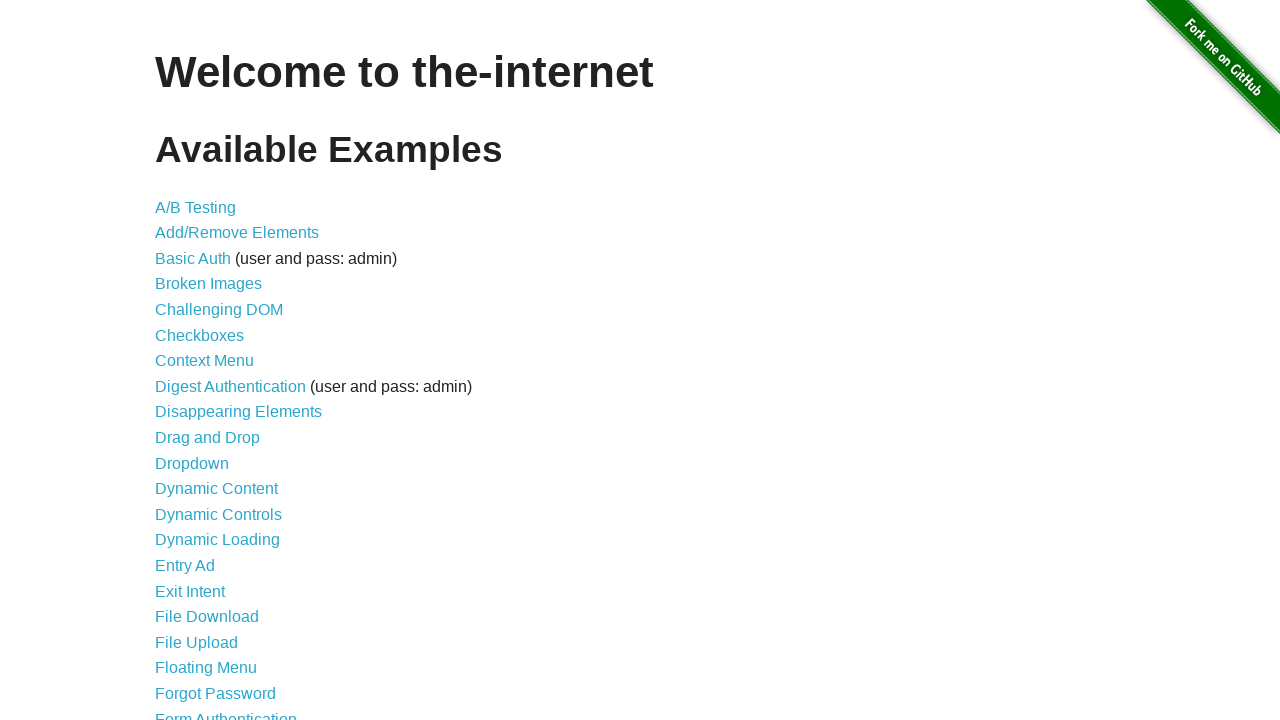

Clicked on Dropdown link at (192, 463) on a[href='/dropdown']
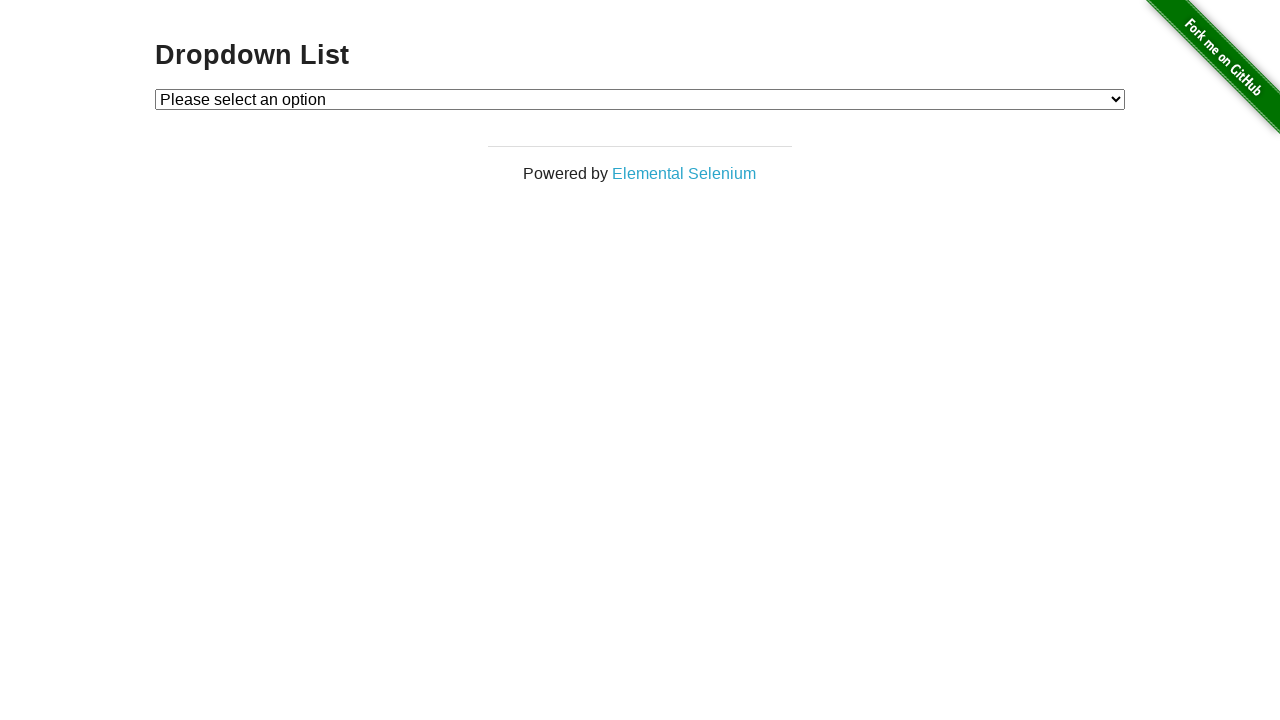

Dropdown page loaded
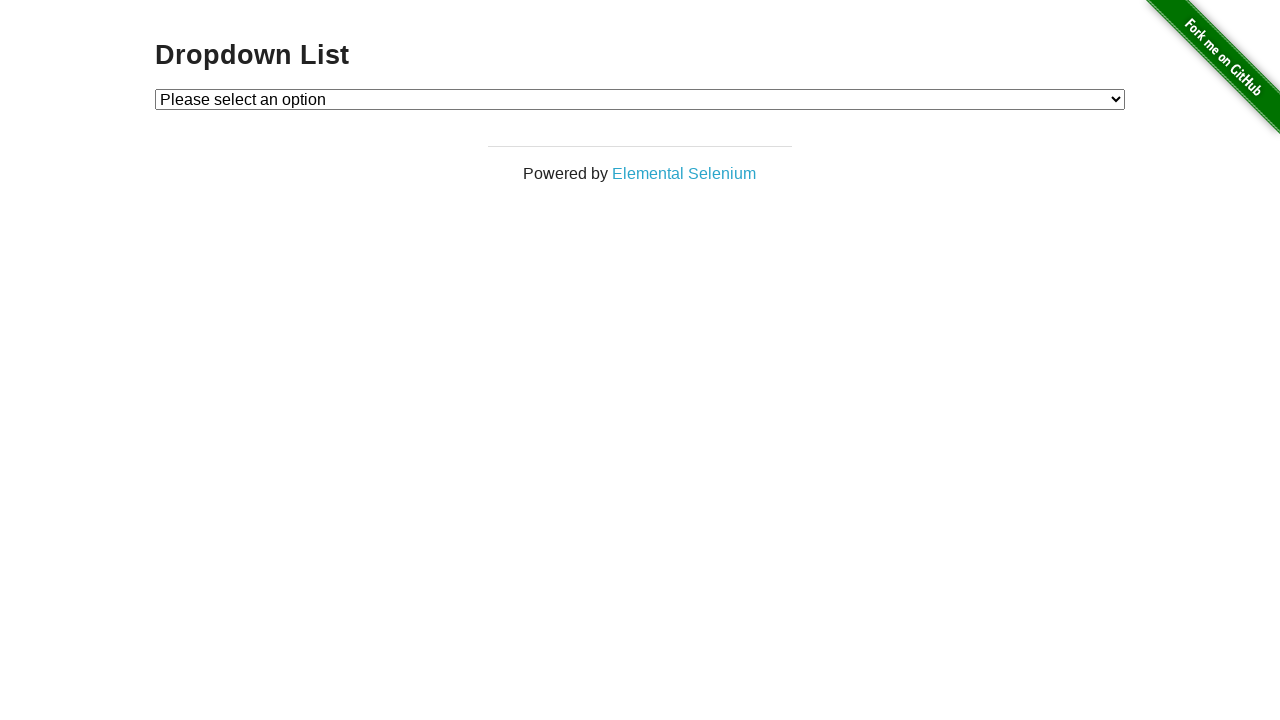

Selected Option 1 from dropdown menu on #dropdown
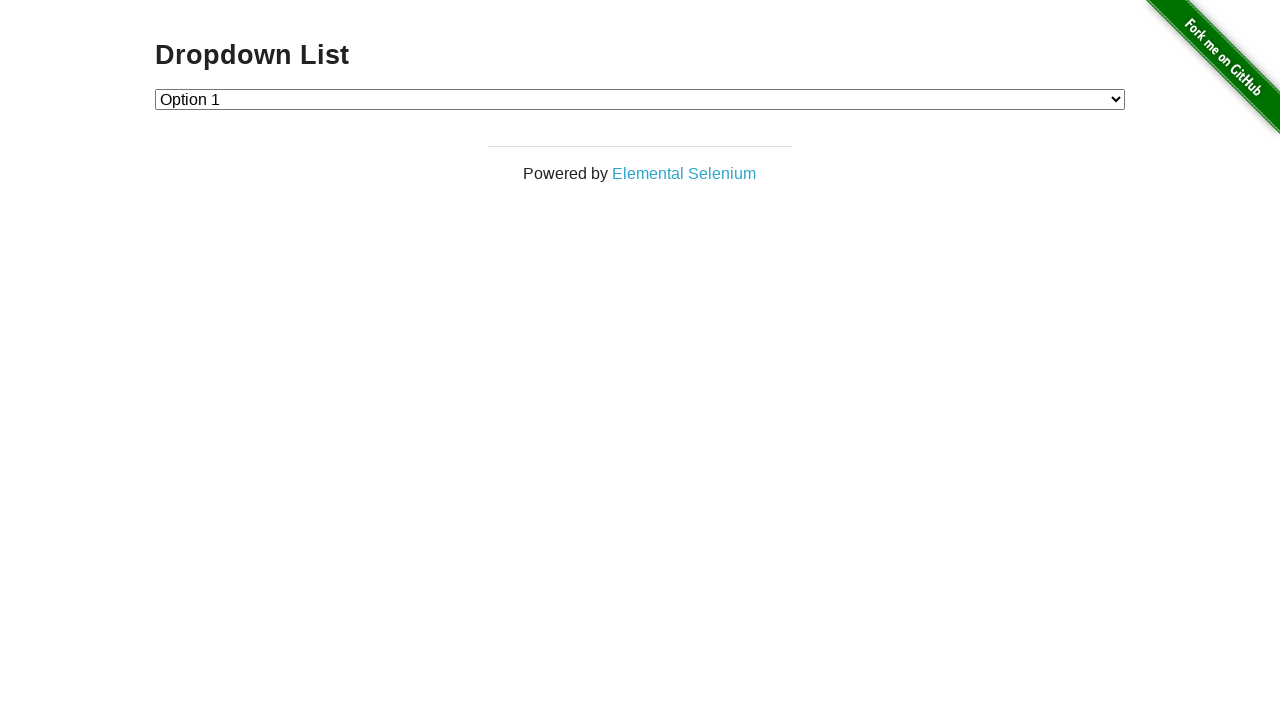

Verified that Option 1 is selected
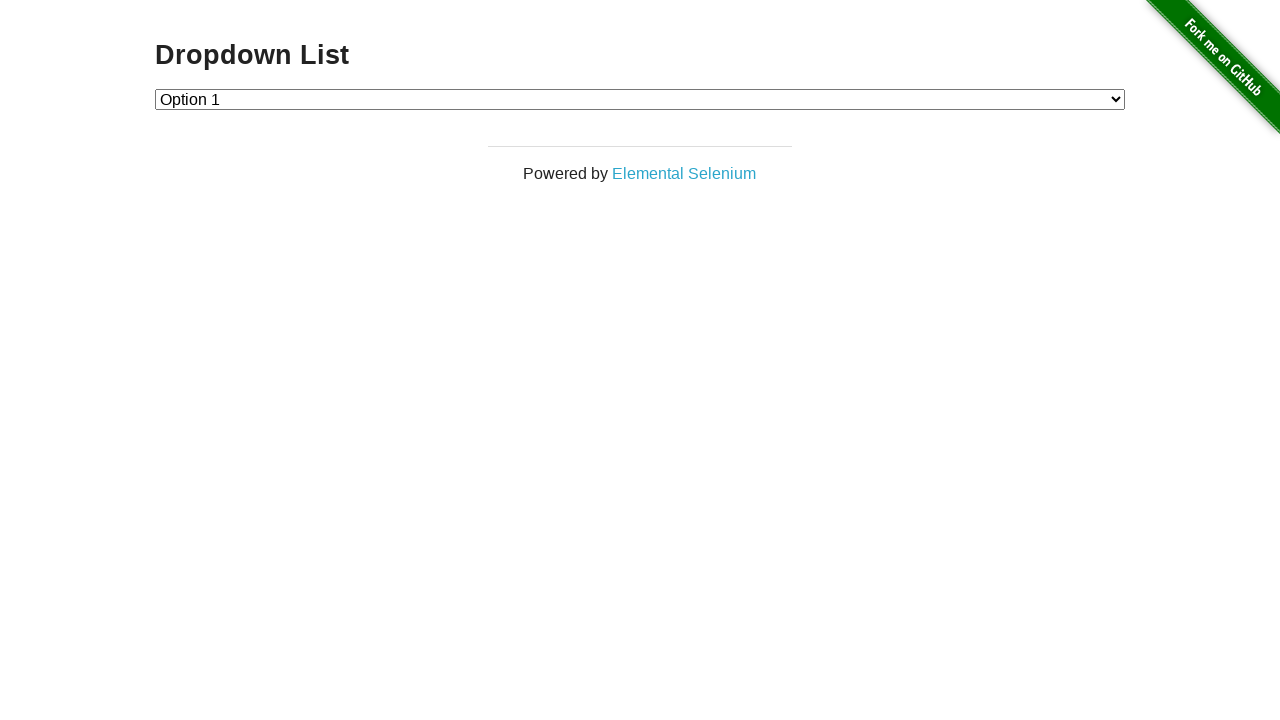

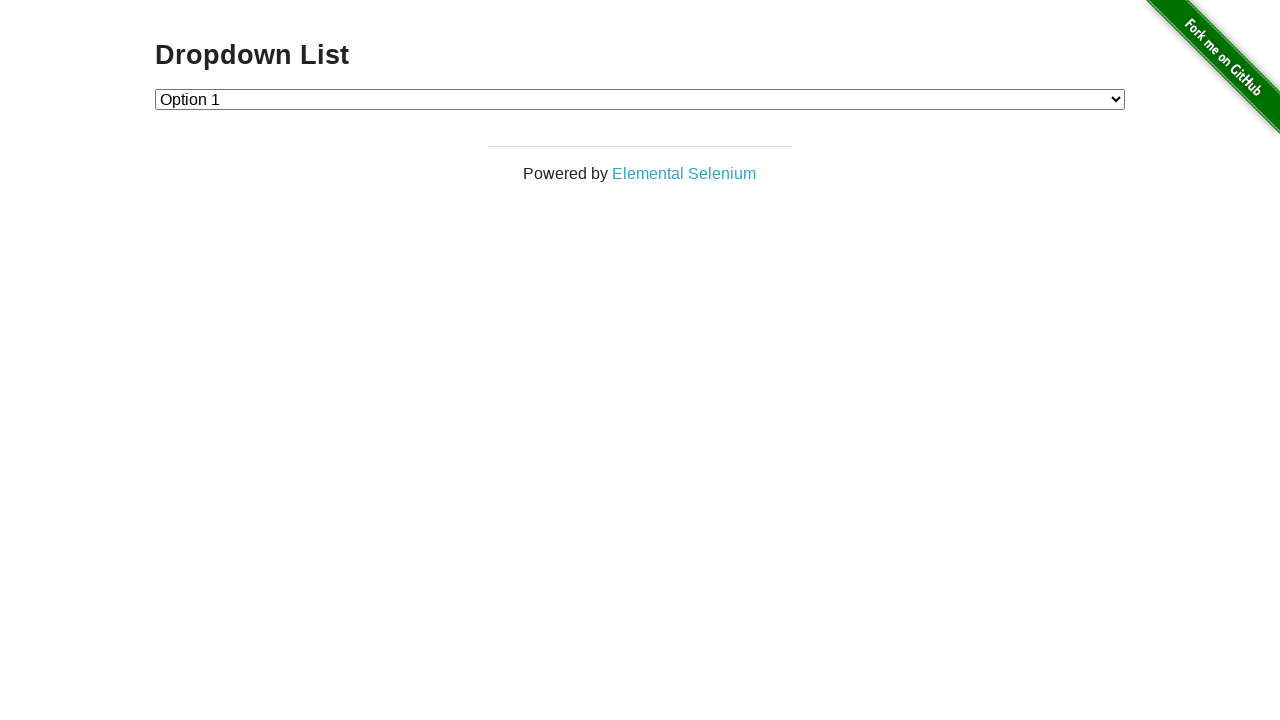